Tests that the Sunwing homepage loads correctly by verifying the page title contains expected travel-related text

Starting URL: https://www.sunwing.ca/

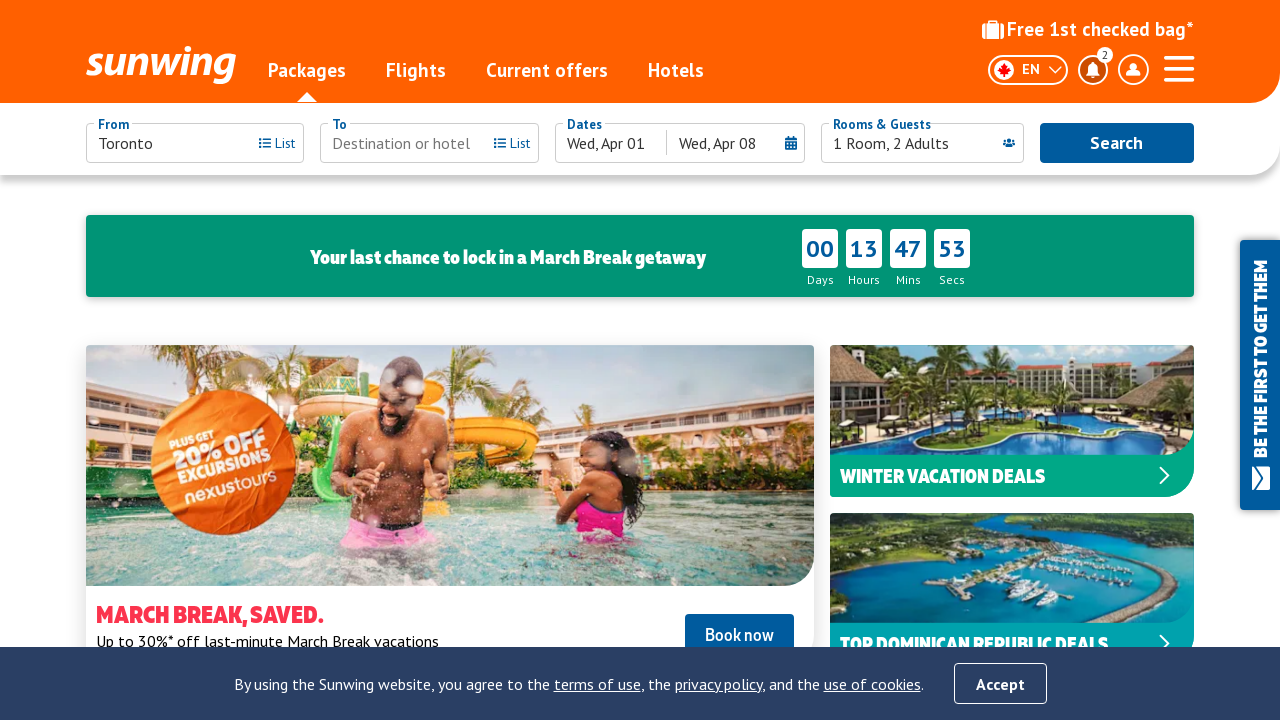

Waited for page to load (domcontentloaded state)
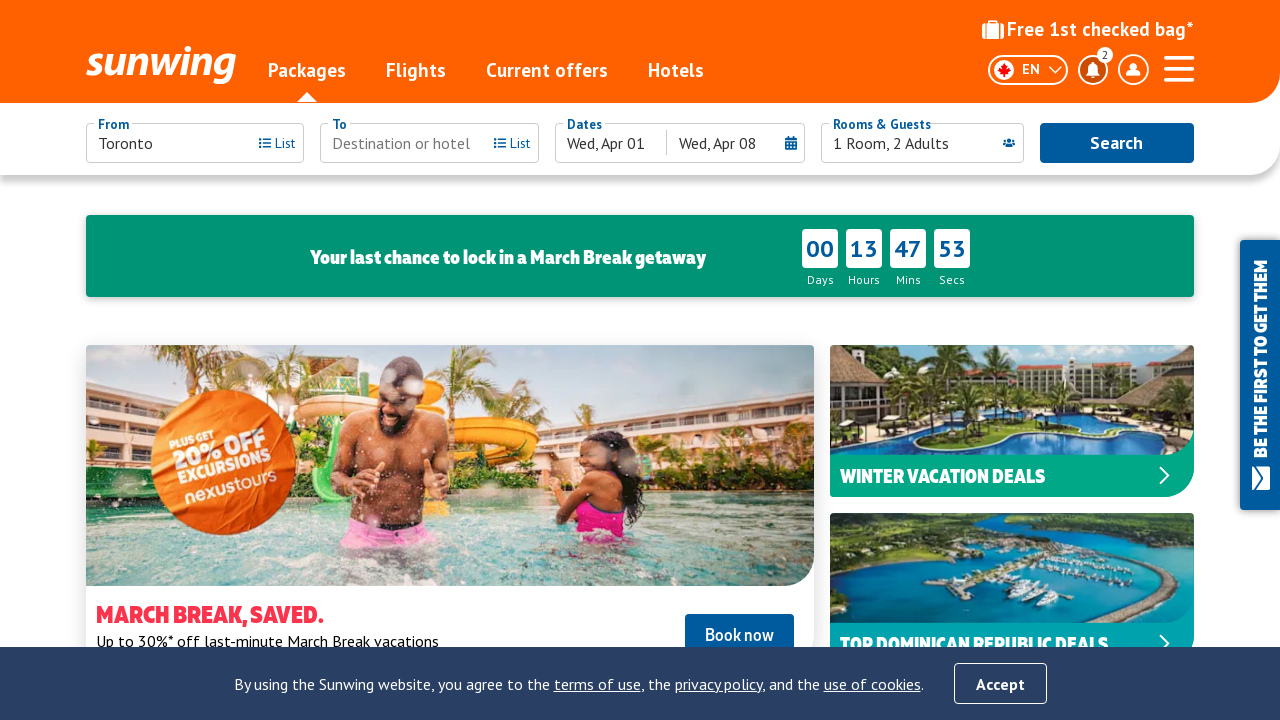

Retrieved page title: Sunwing Vacations - Book Your Next Vacation Today | Sunwing.ca
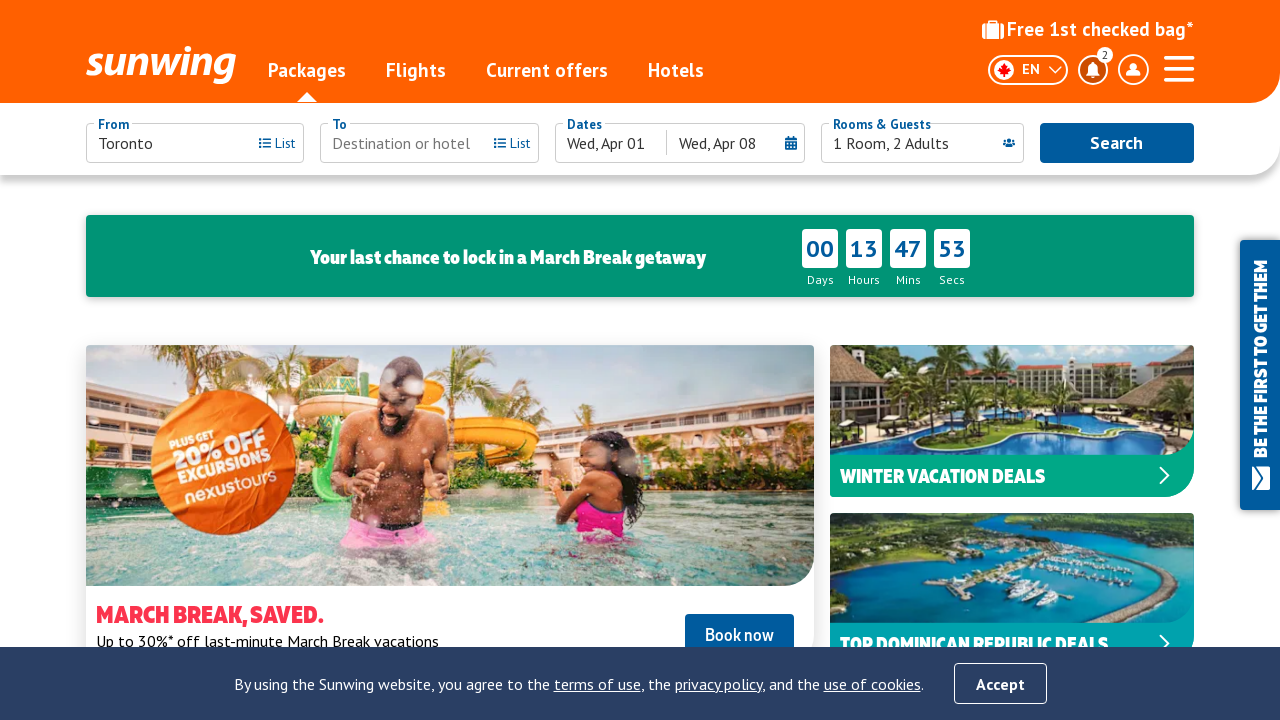

Verified page title contains expected travel-related text
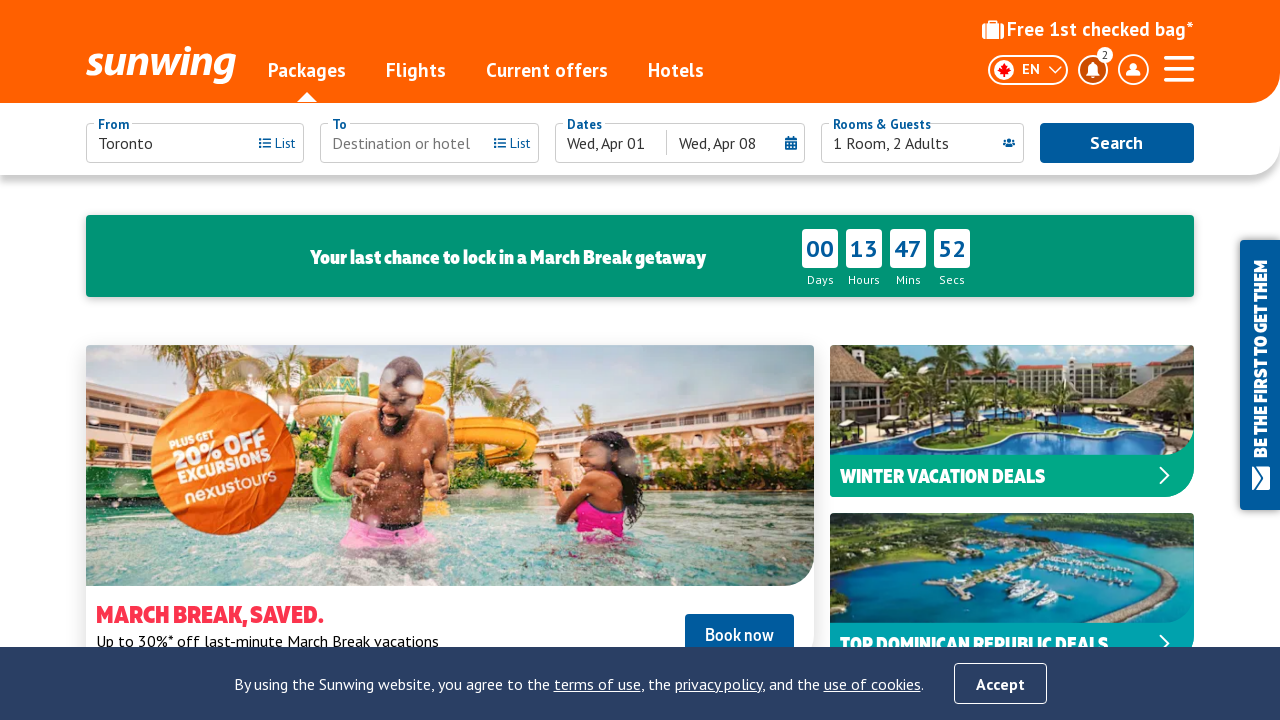

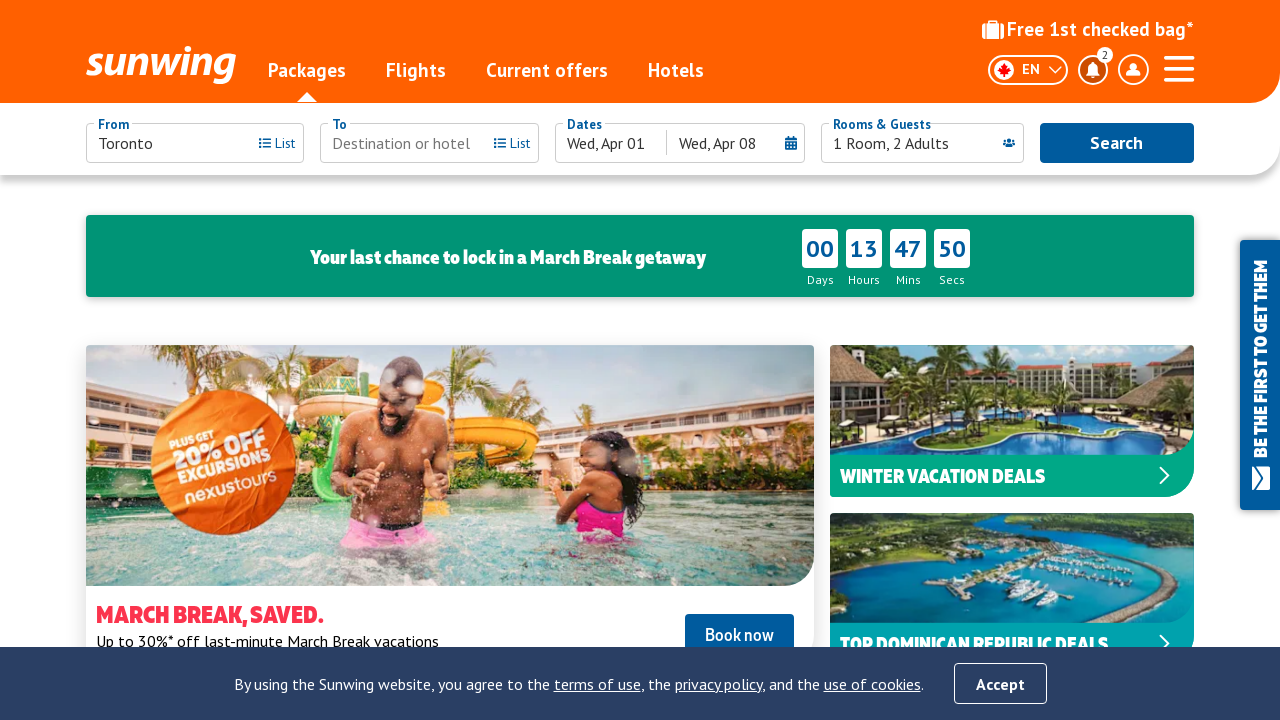